Navigates to the Dell website homepage and verifies the page loads successfully

Starting URL: https://www.Dell.com/

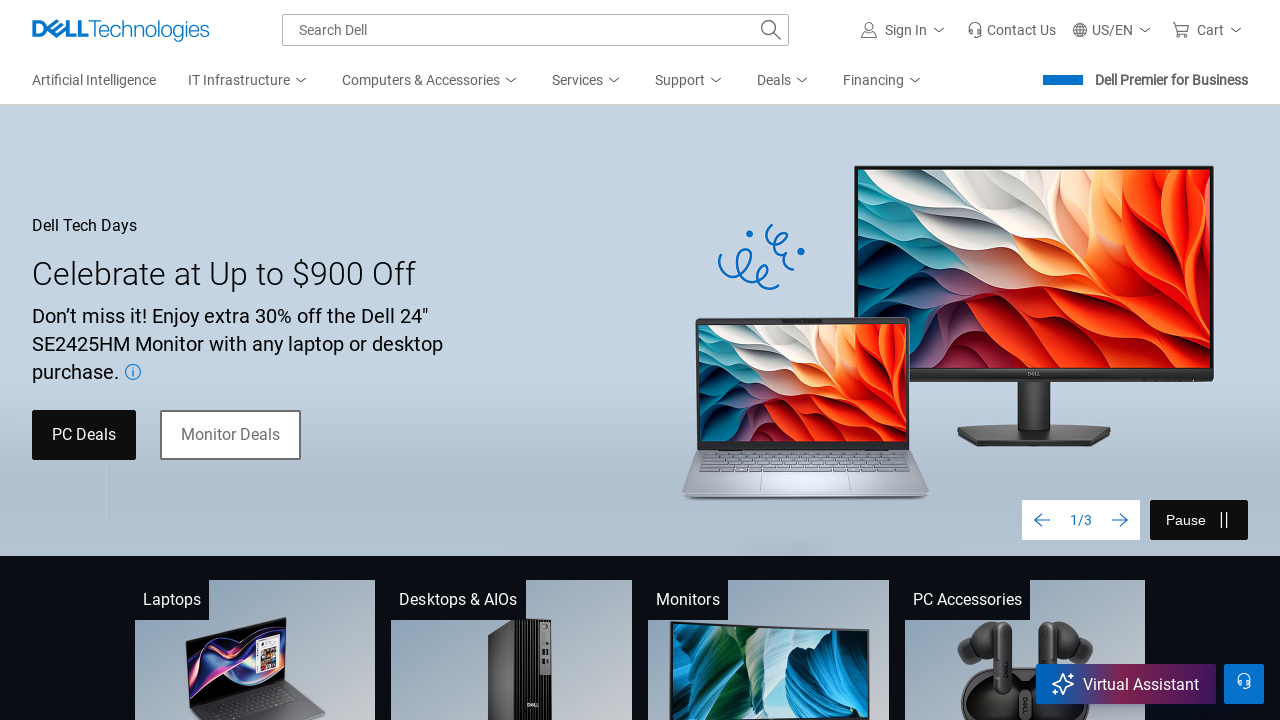

Waited for page DOM content to load
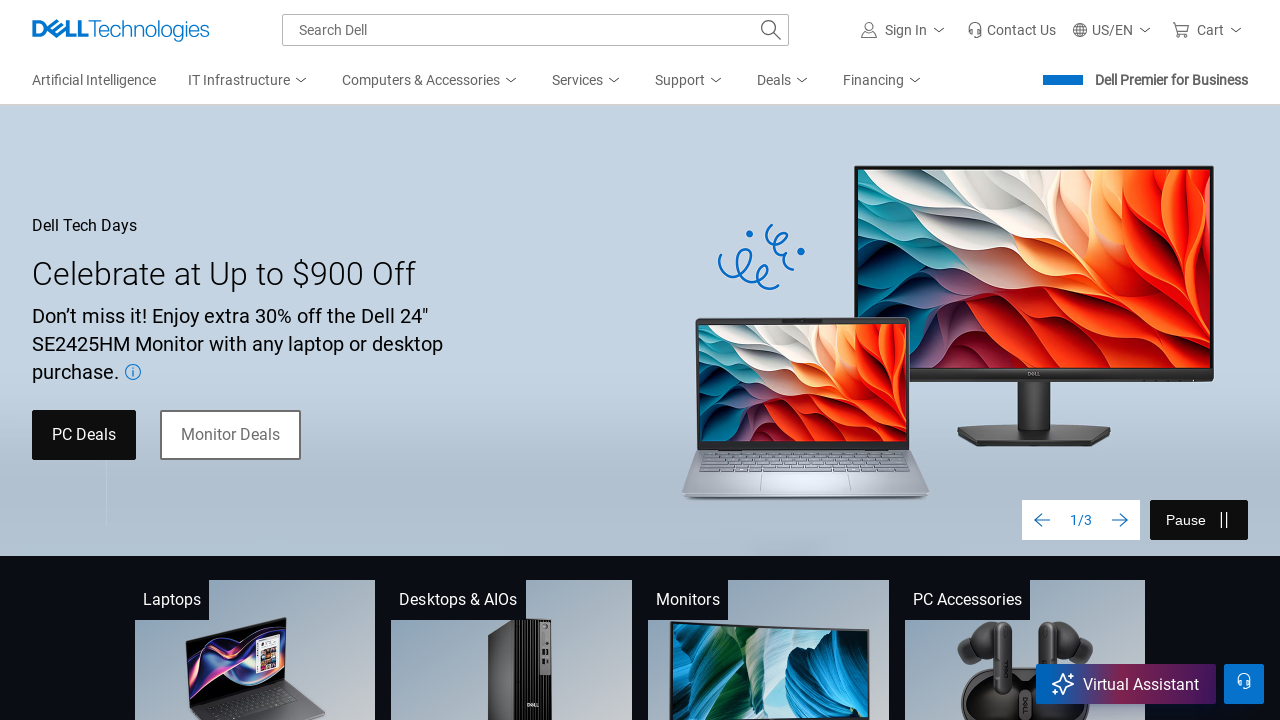

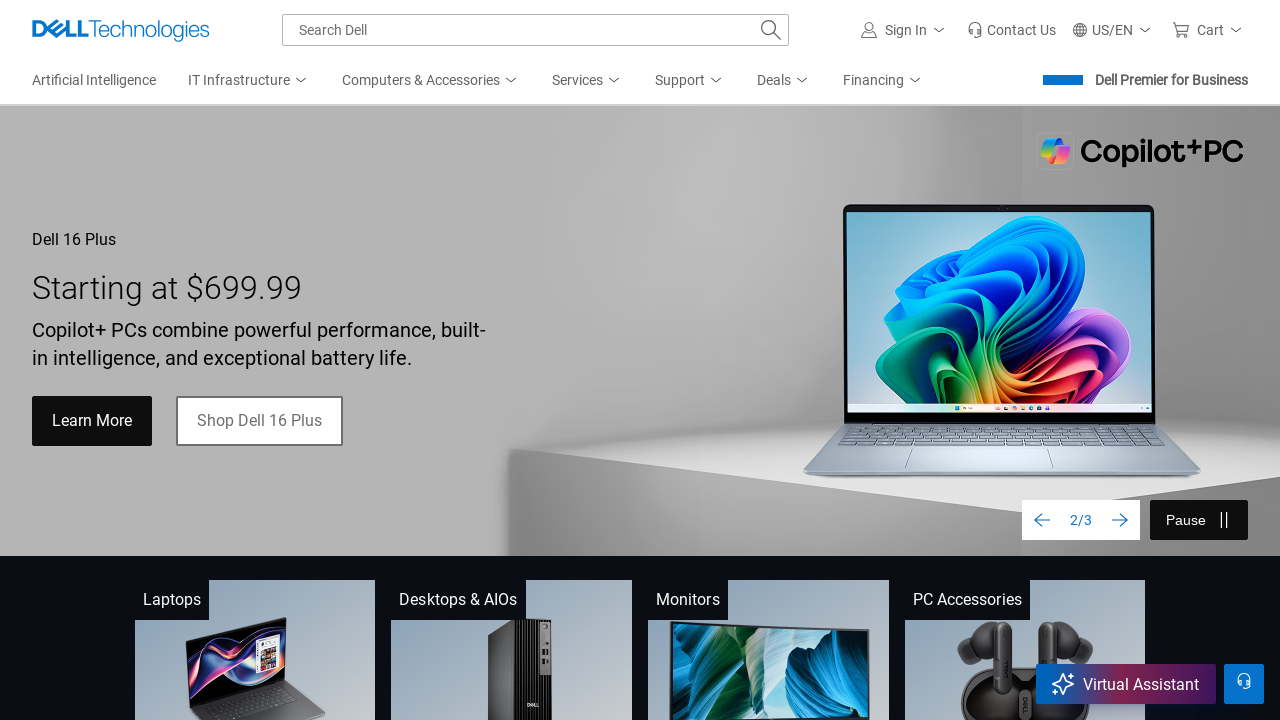